Tests handling a JavaScript prompt dialog by entering text and accepting it

Starting URL: https://automationfc.github.io/basic-form/index.html

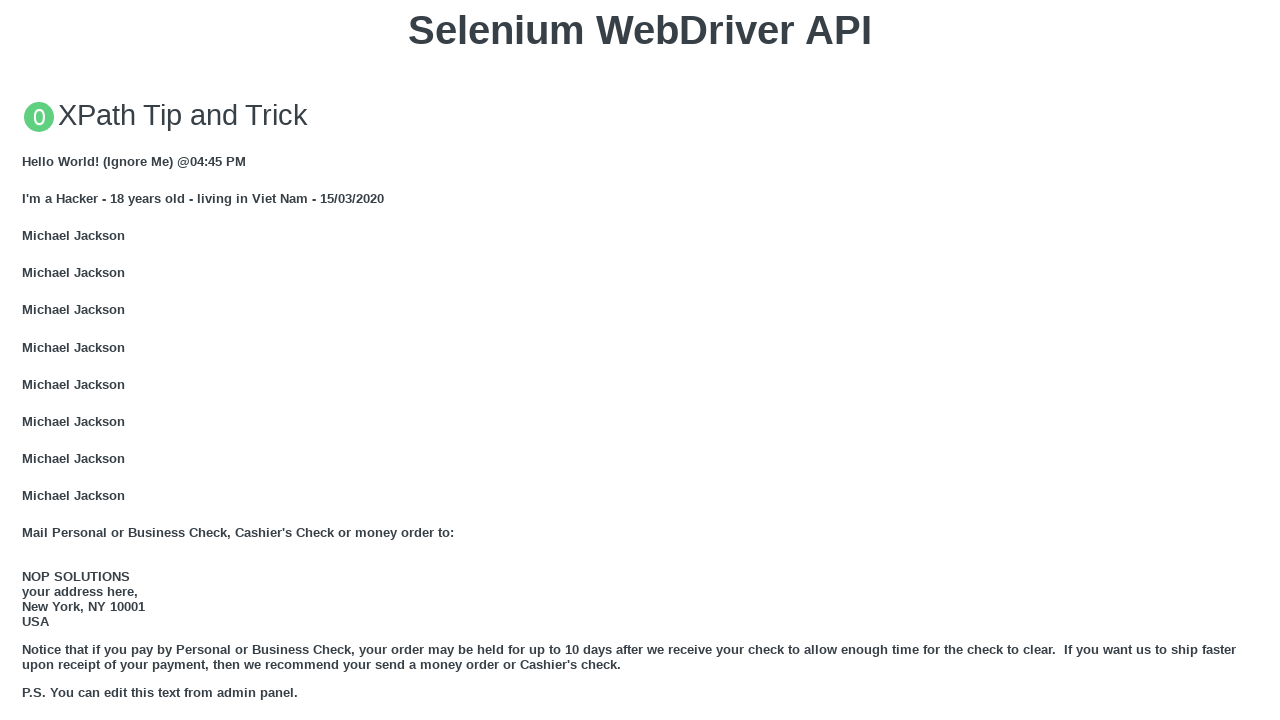

Set up dialog handler to accept prompt with text 'liam'
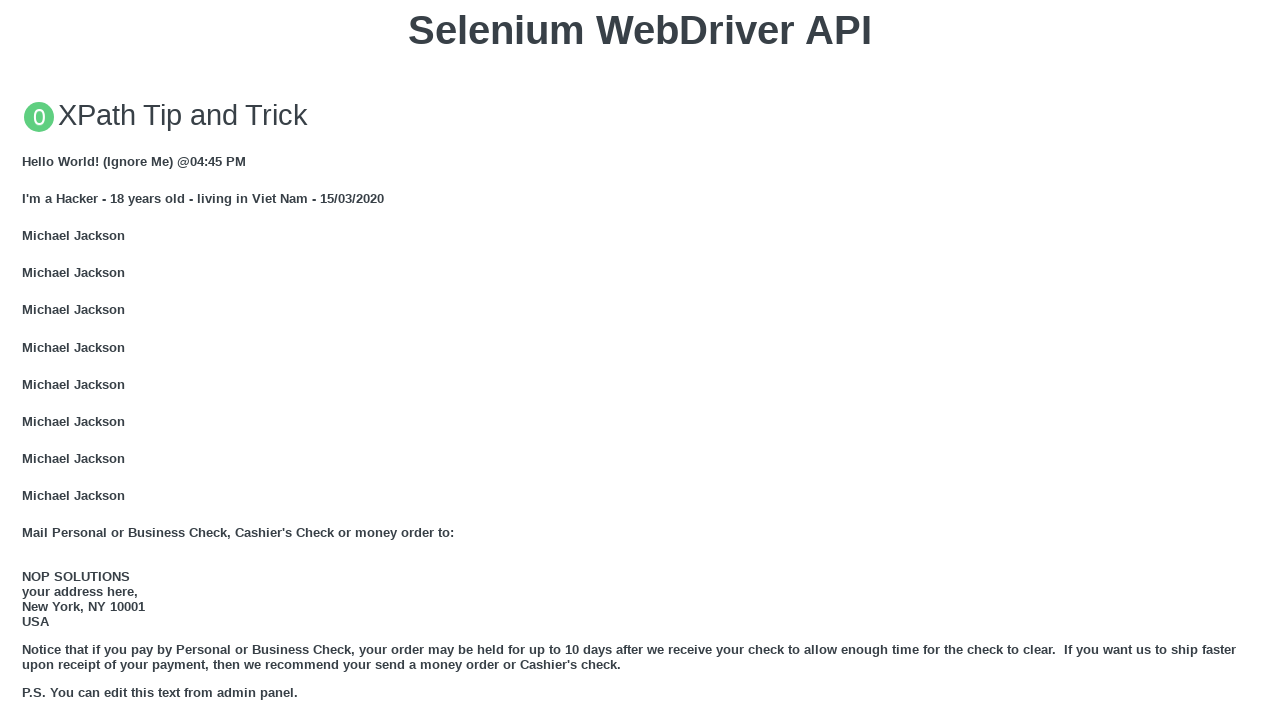

Clicked button to trigger JavaScript prompt dialog at (640, 360) on xpath=//button[text()='Click for JS Prompt']
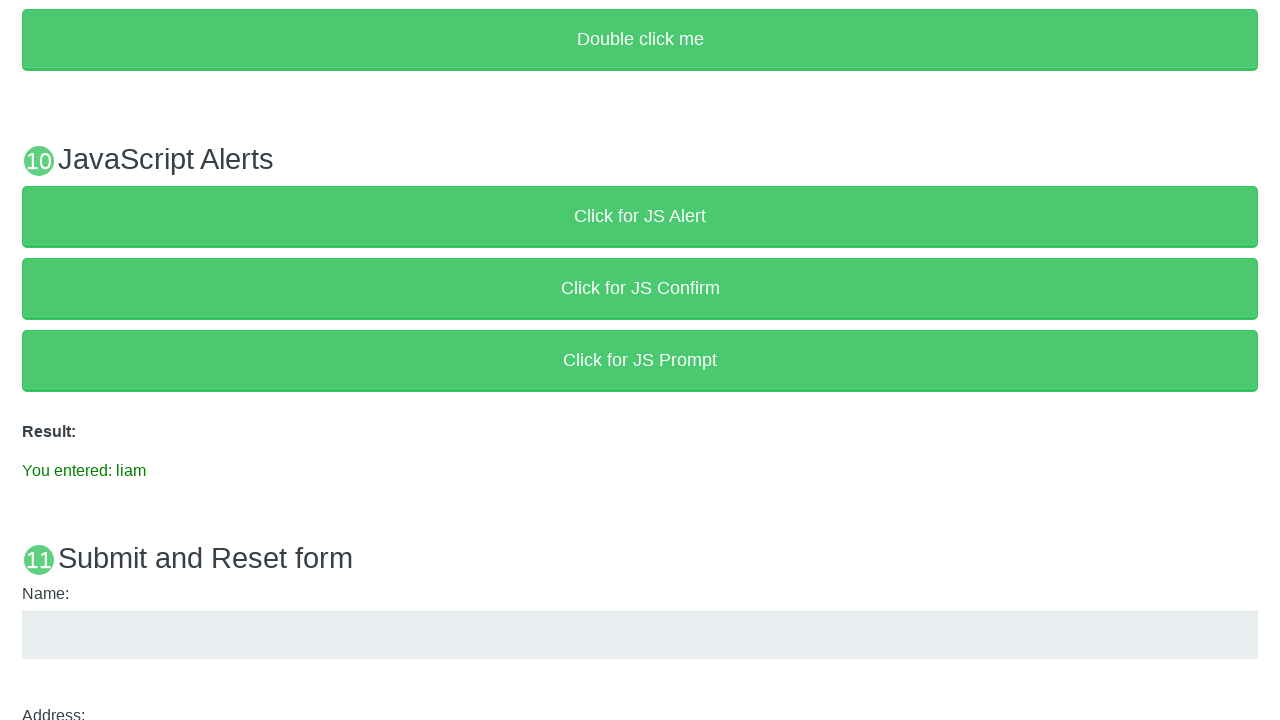

Verified prompt result message appeared with entered text 'liam'
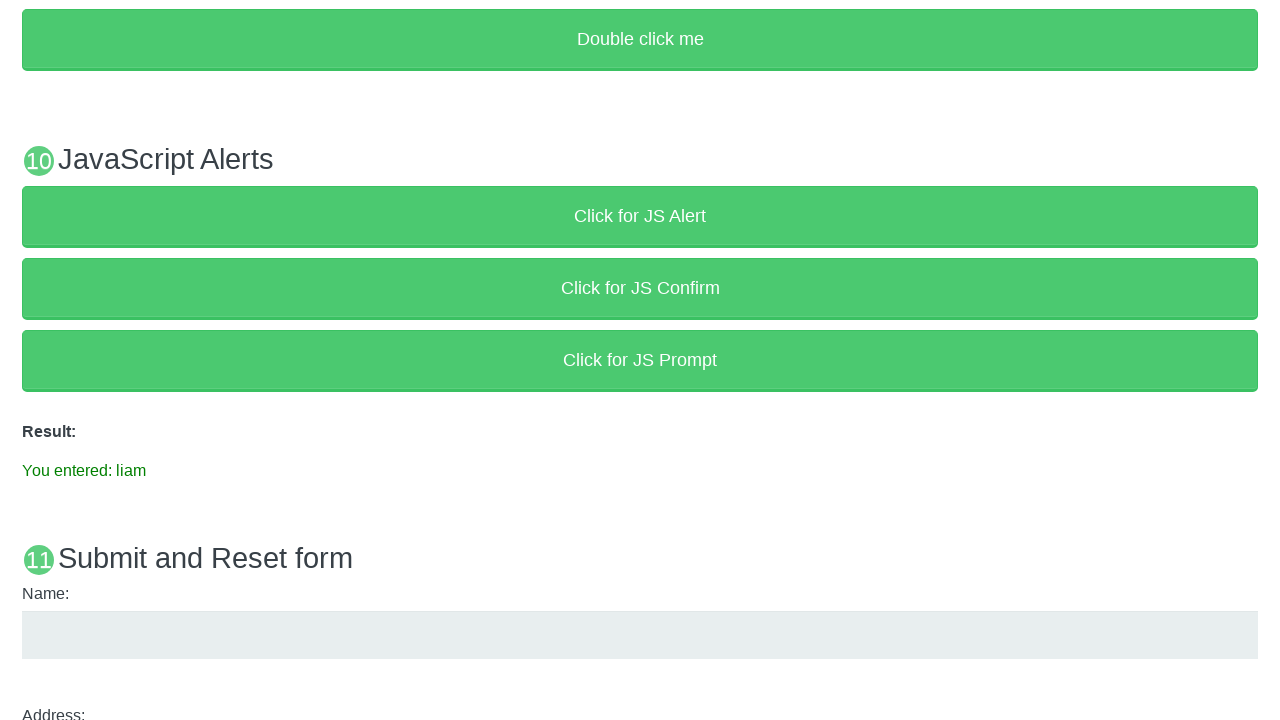

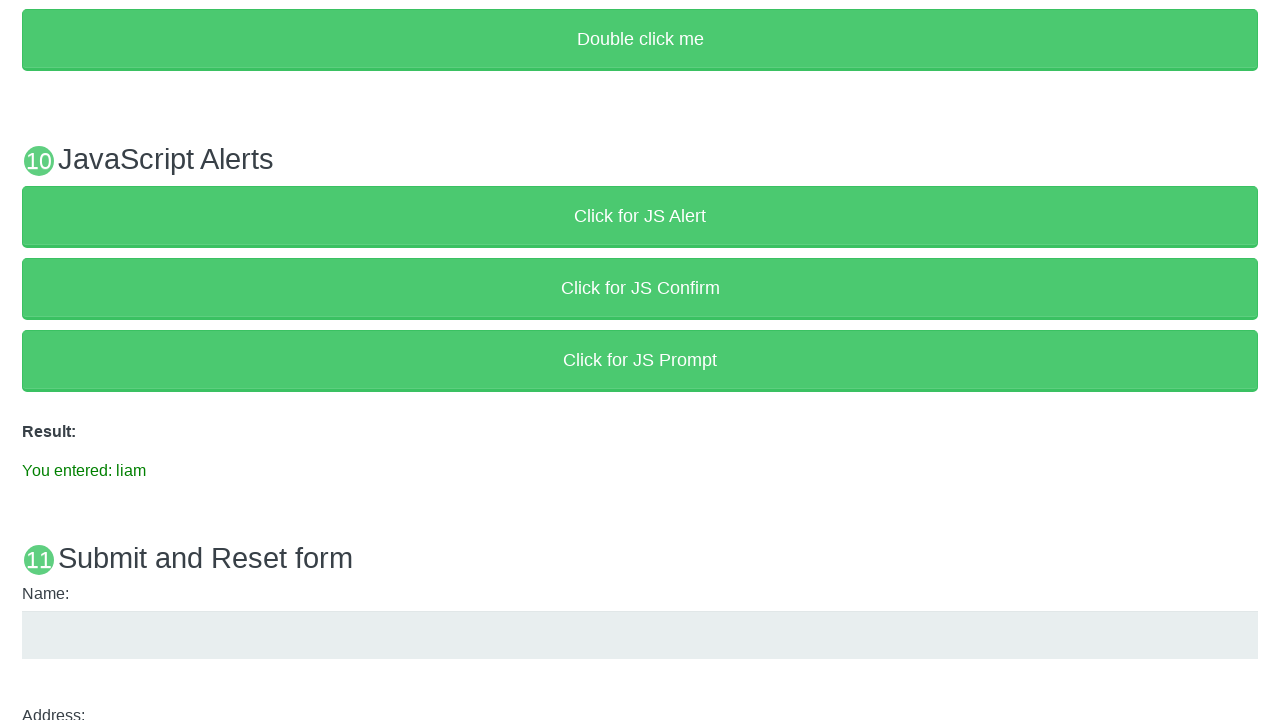